Tests selecting monospace font from a rich text editor's font picker and typing text with that font applied

Starting URL: https://leafground.com/input.xhtml

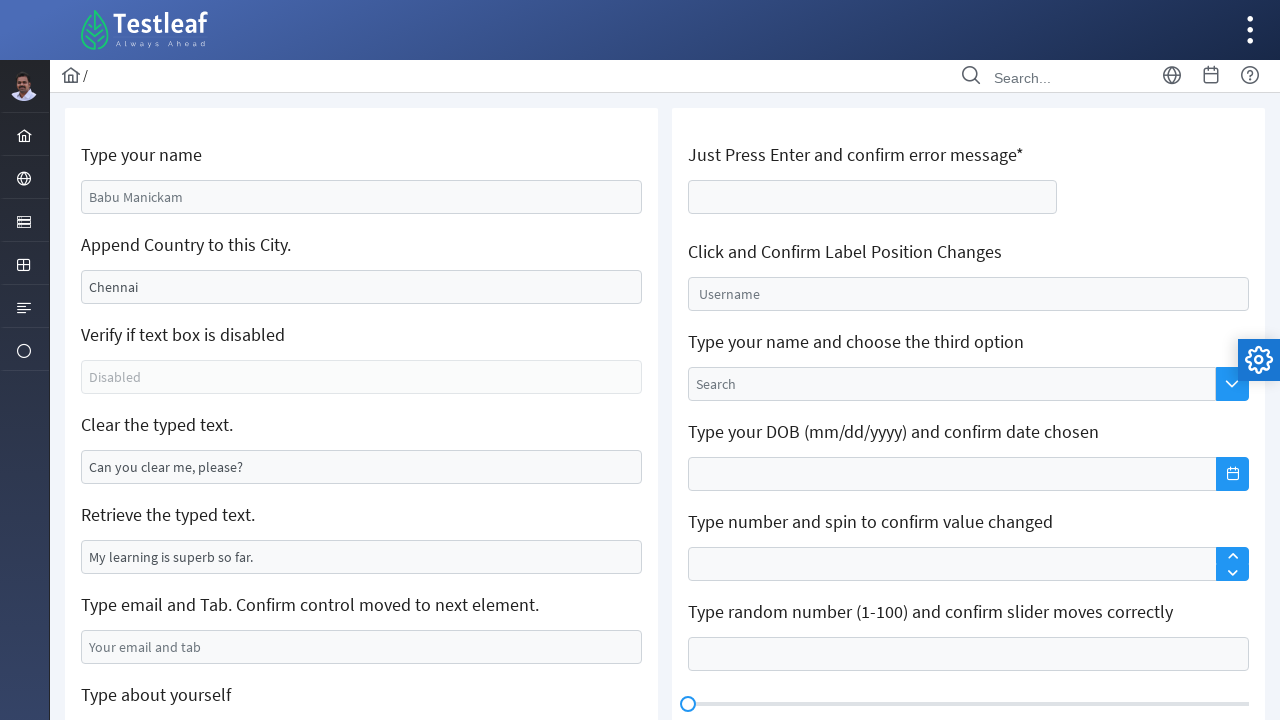

Clicked font picker to expand options at (144, 360) on xpath=//div[@class='grid formgrid']//span[contains(@class,'ql-font ql-picker')]
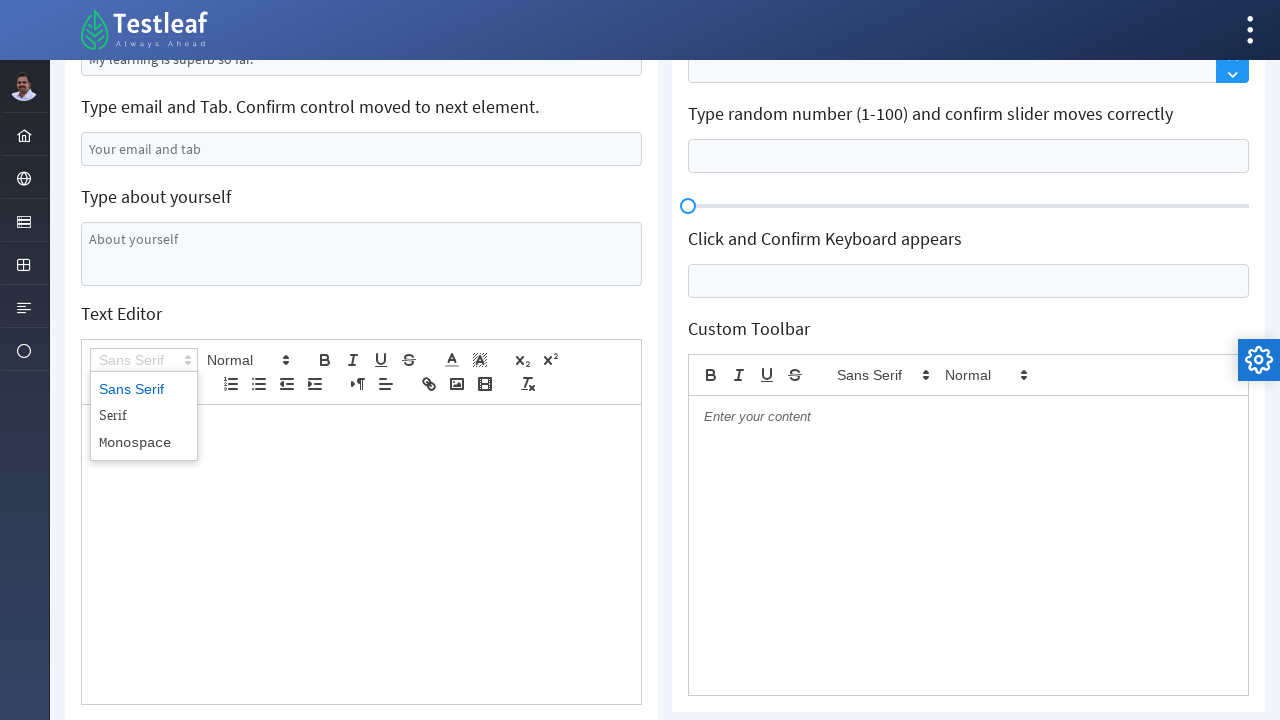

Font picker expanded successfully
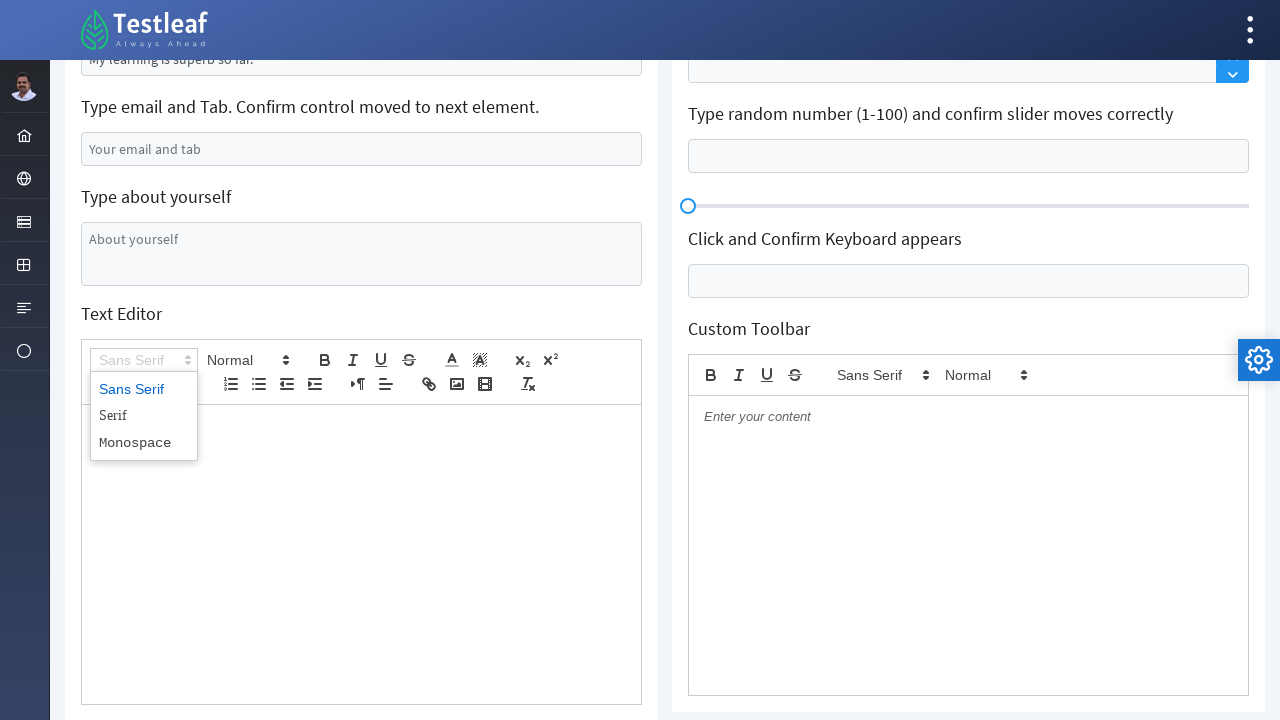

Selected monospace font option from dropdown at (144, 442) on xpath=//div[@class='grid formgrid']//span[@class='ql-picker-options']//span[@dat
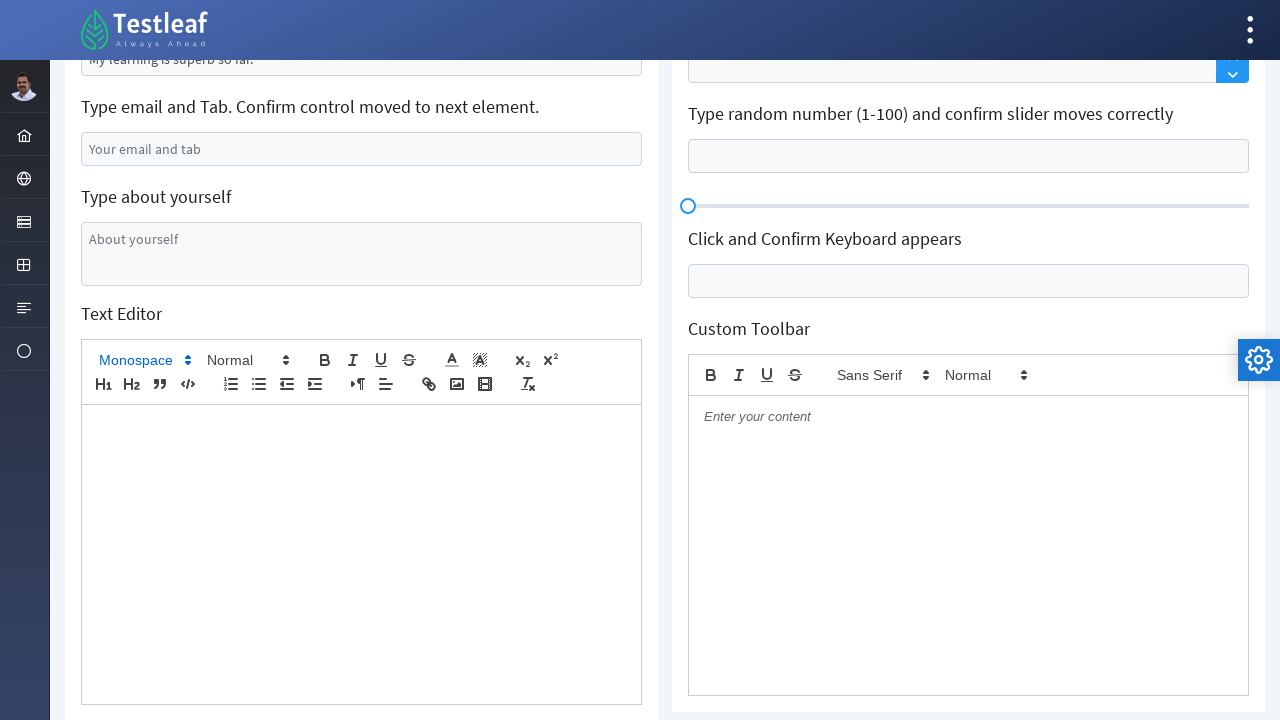

Clicked on the rich text editor at (362, 554) on xpath=//div[@id='j_idt88:j_idt103_editor']//div[contains(@class,'ql-editor')]
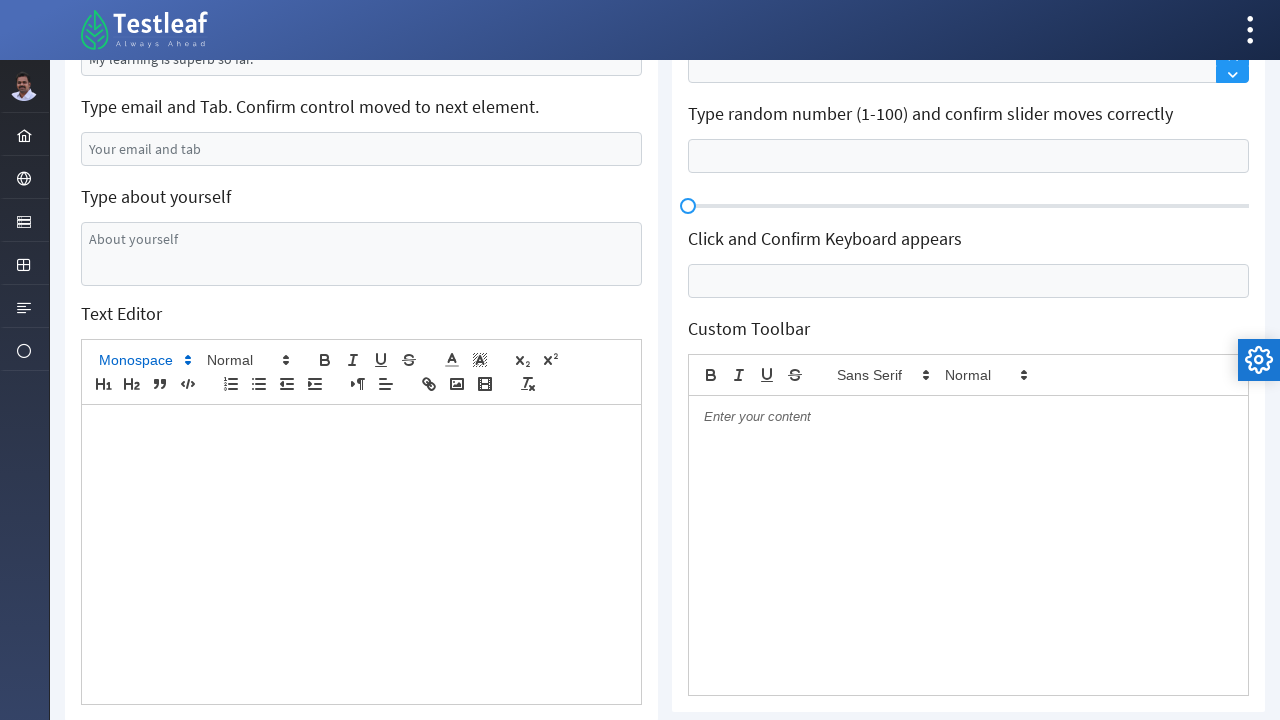

Typed 'This is a test text' in monospace font on xpath=//div[@id='j_idt88:j_idt103_editor']//div[contains(@class,'ql-editor')]
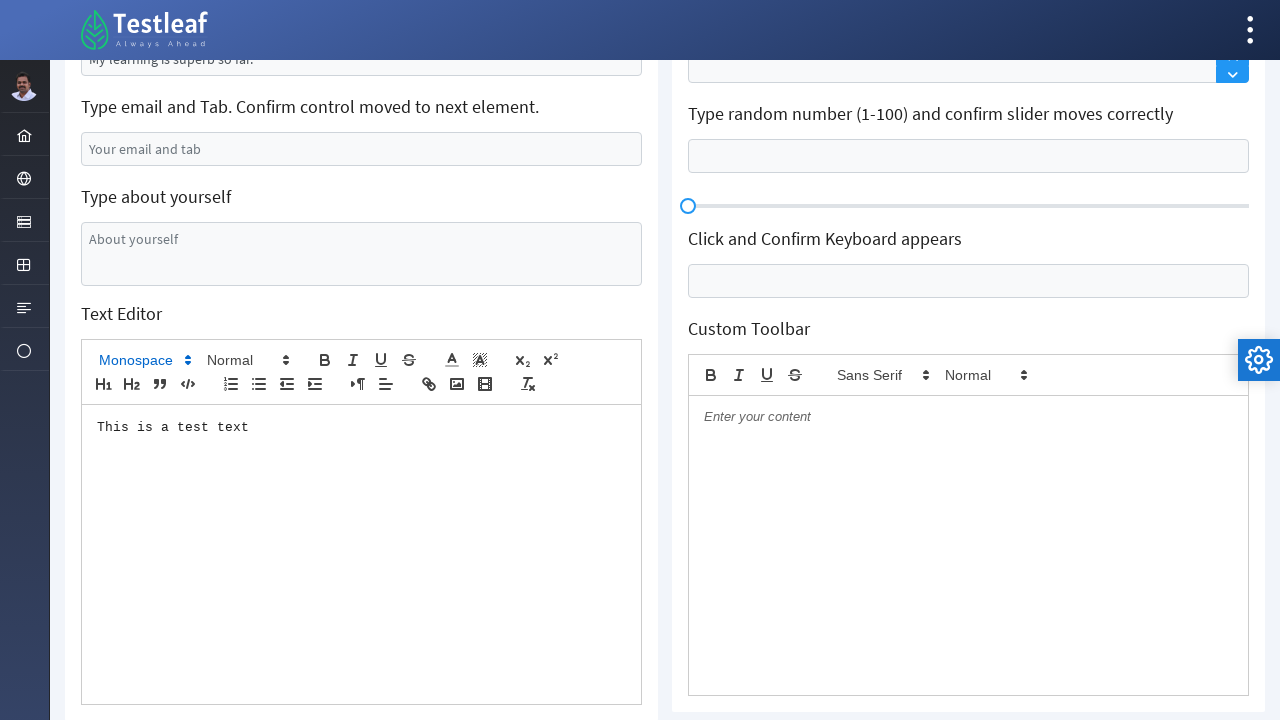

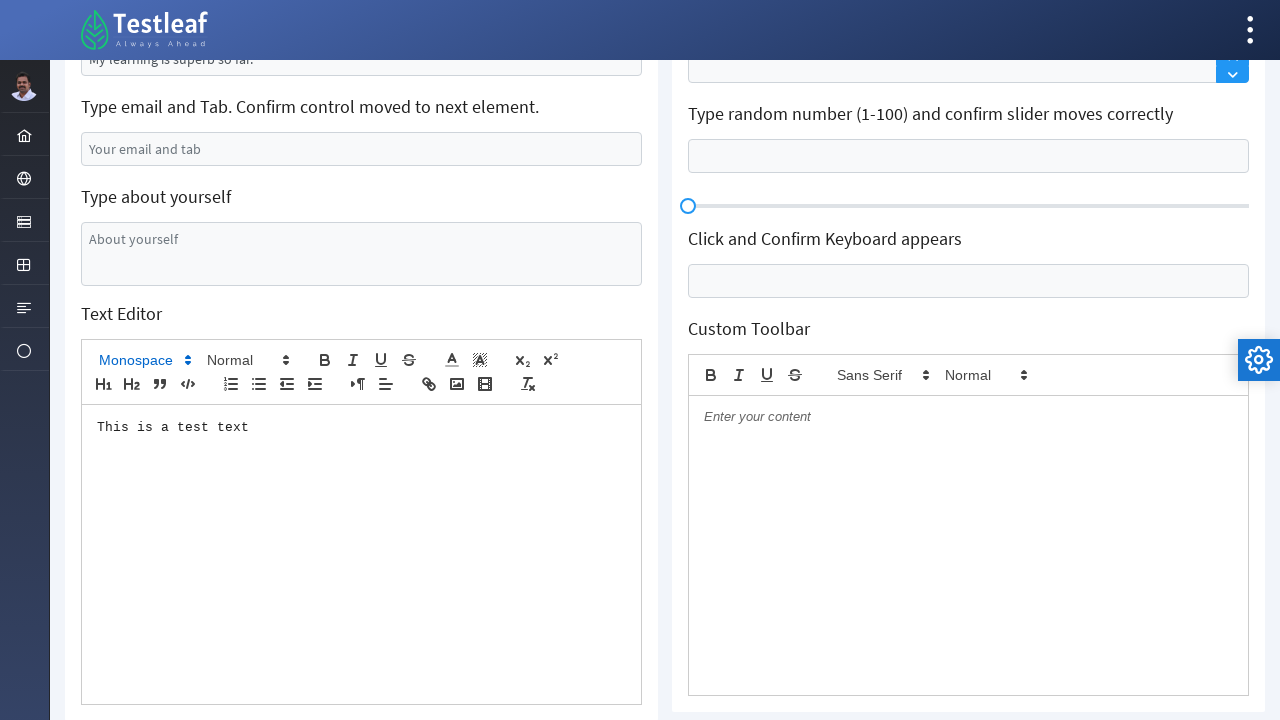